Tests clicking the Show button to display a textbox, then clicking the Hide button to hide it

Starting URL: https://rahulshettyacademy.com/AutomationPractice/

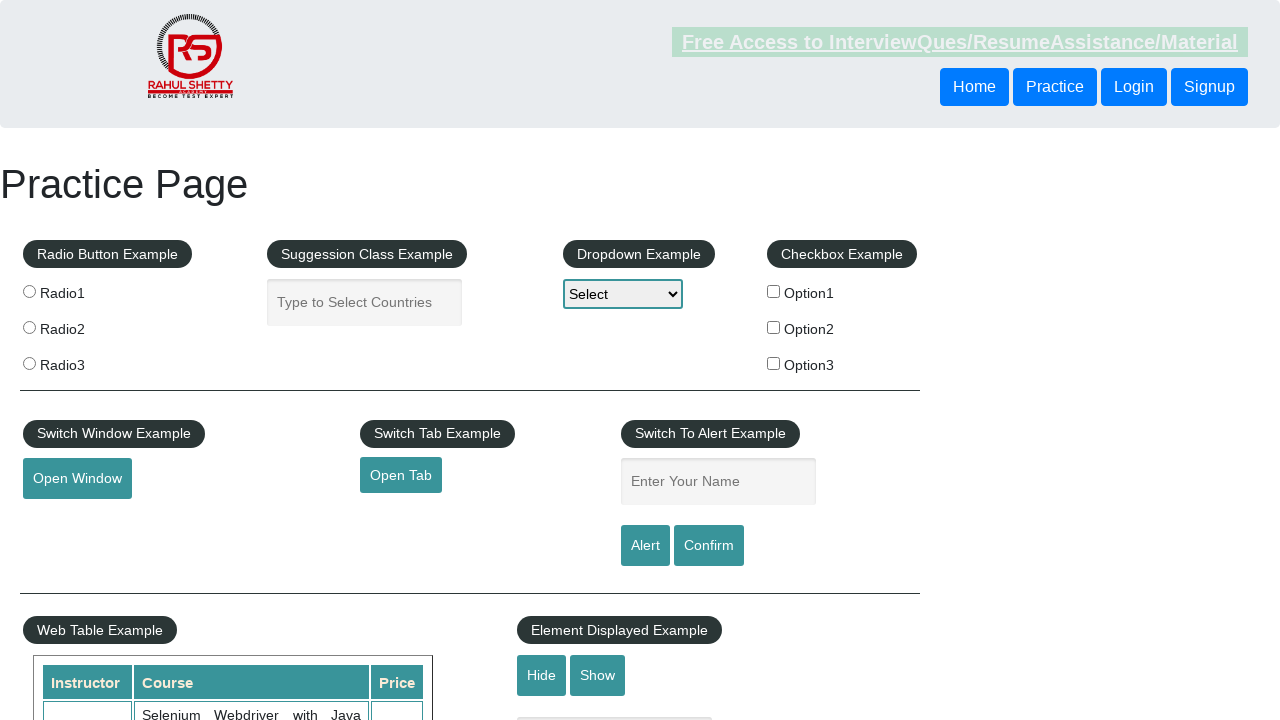

Clicked Show button to display textbox at (598, 675) on #show-textbox
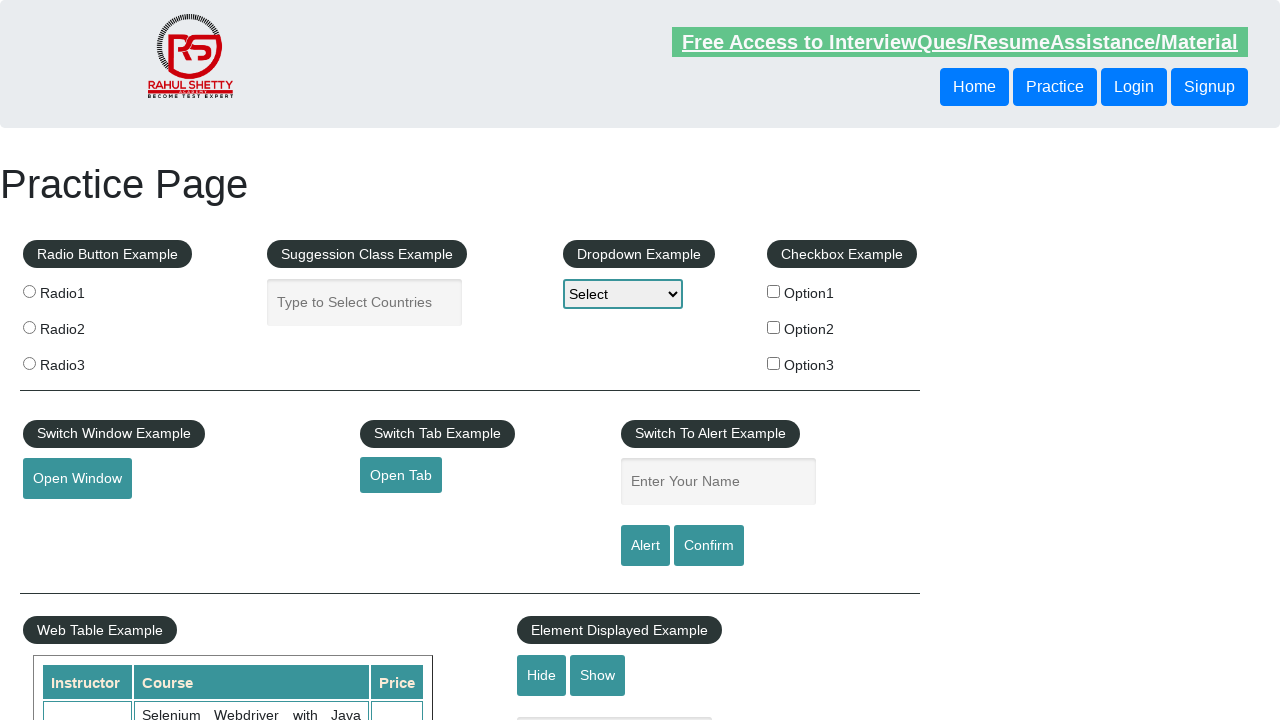

Textbox is now visible
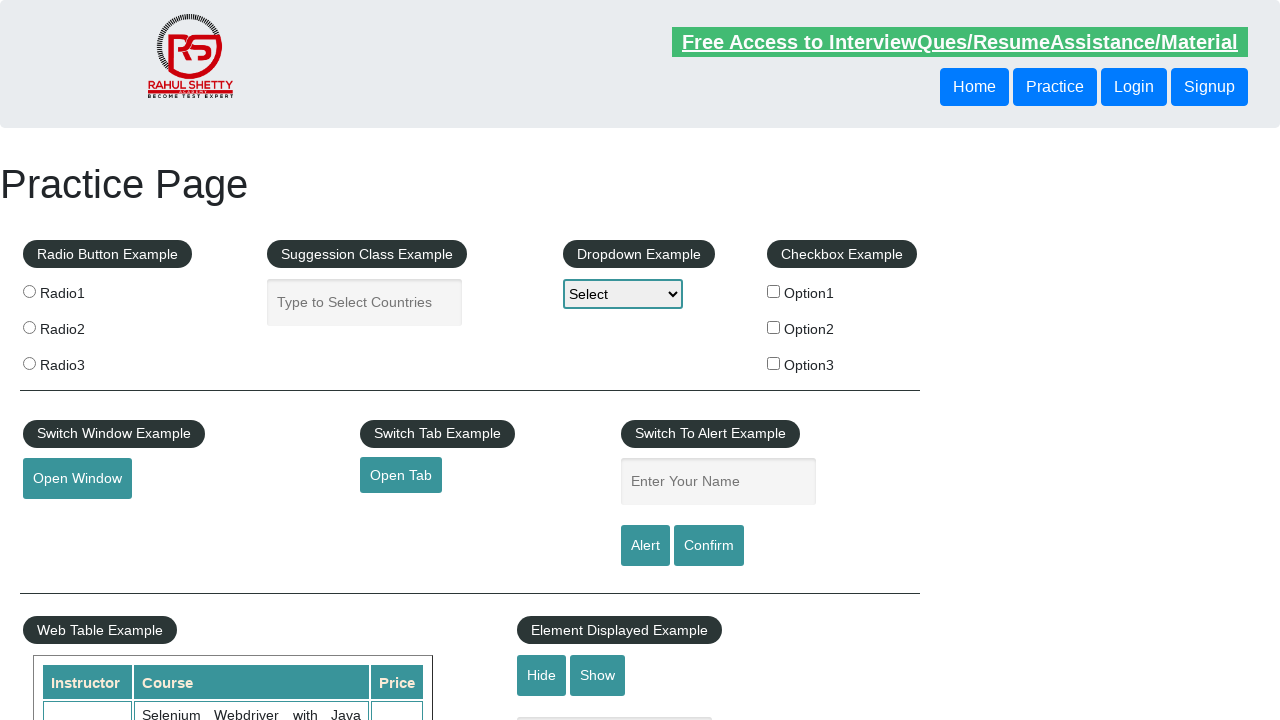

Clicked Hide button to hide textbox at (542, 675) on #hide-textbox
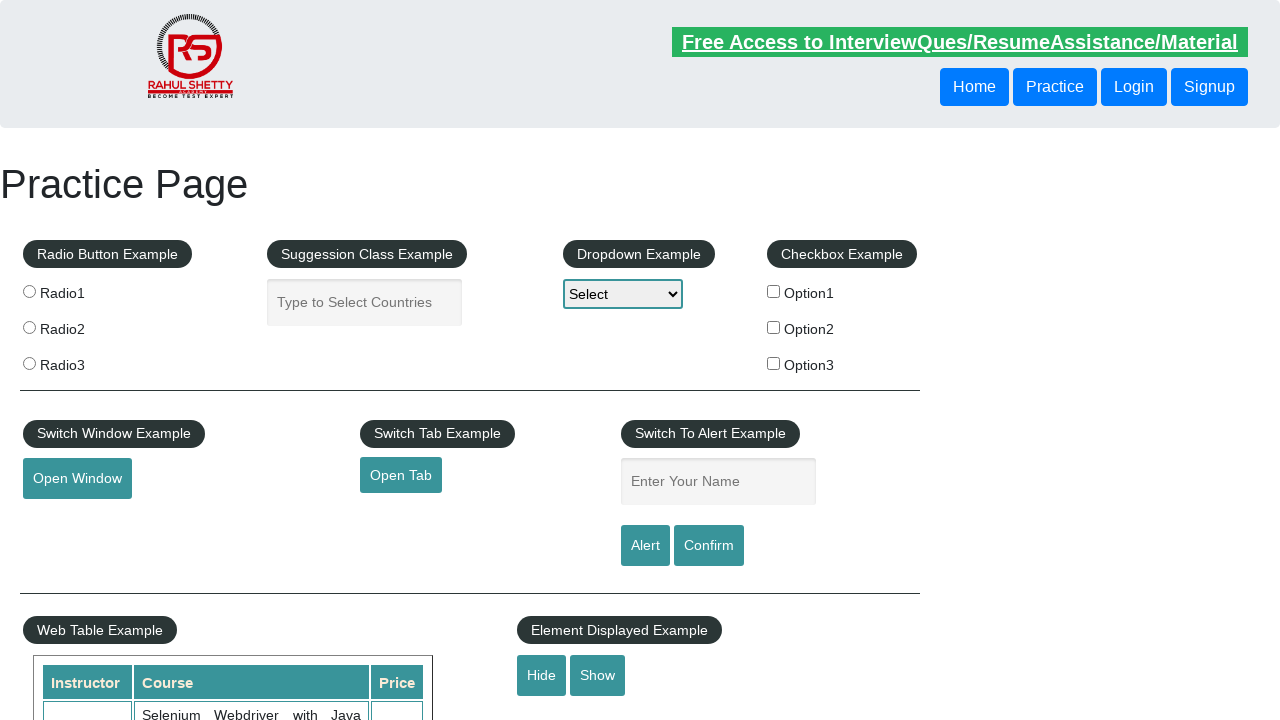

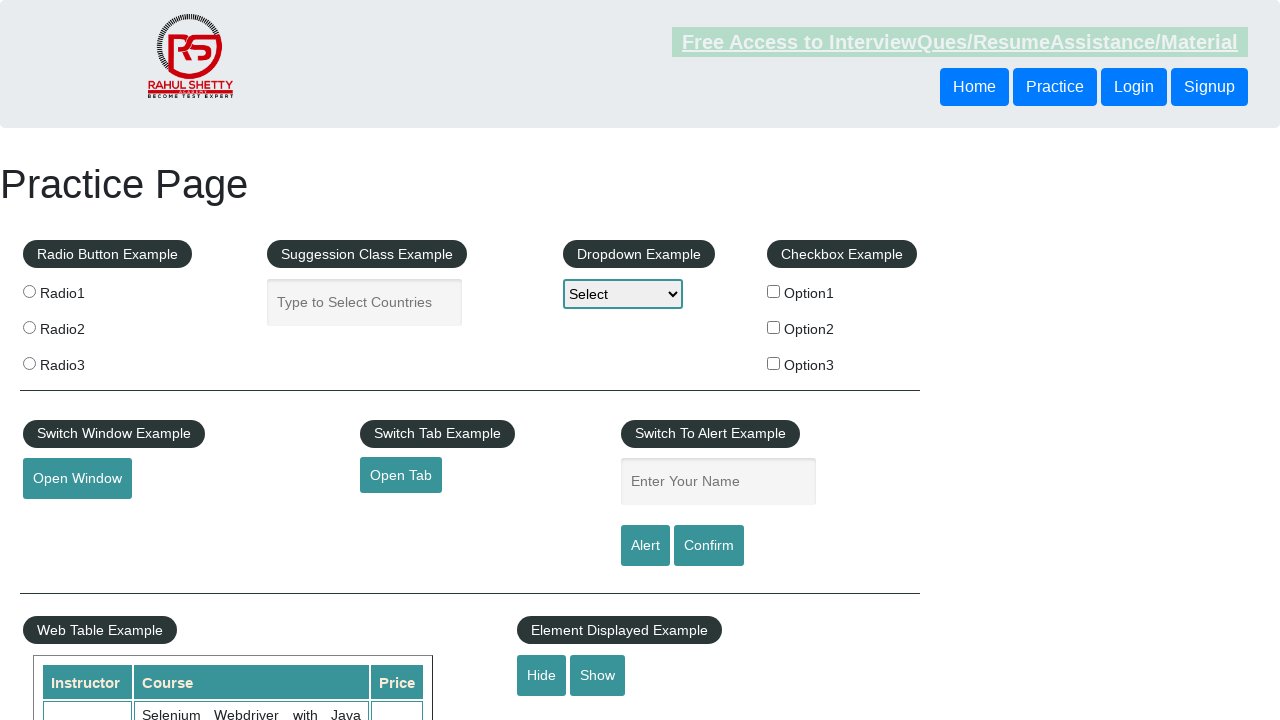